Tests drag and drop functionality within an iframe on jQuery UI demo page by dragging an element and dropping it onto a target

Starting URL: https://jqueryui.com/droppable/

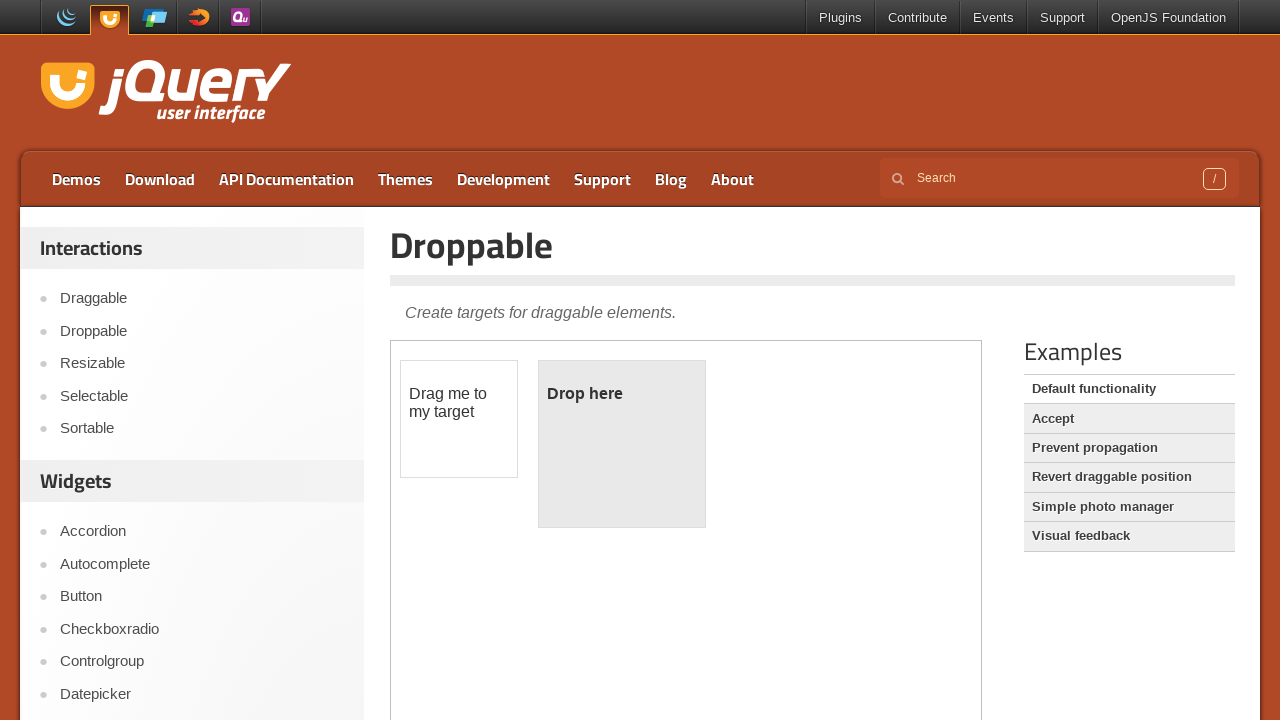

Counted 1 iframe(s) on the page
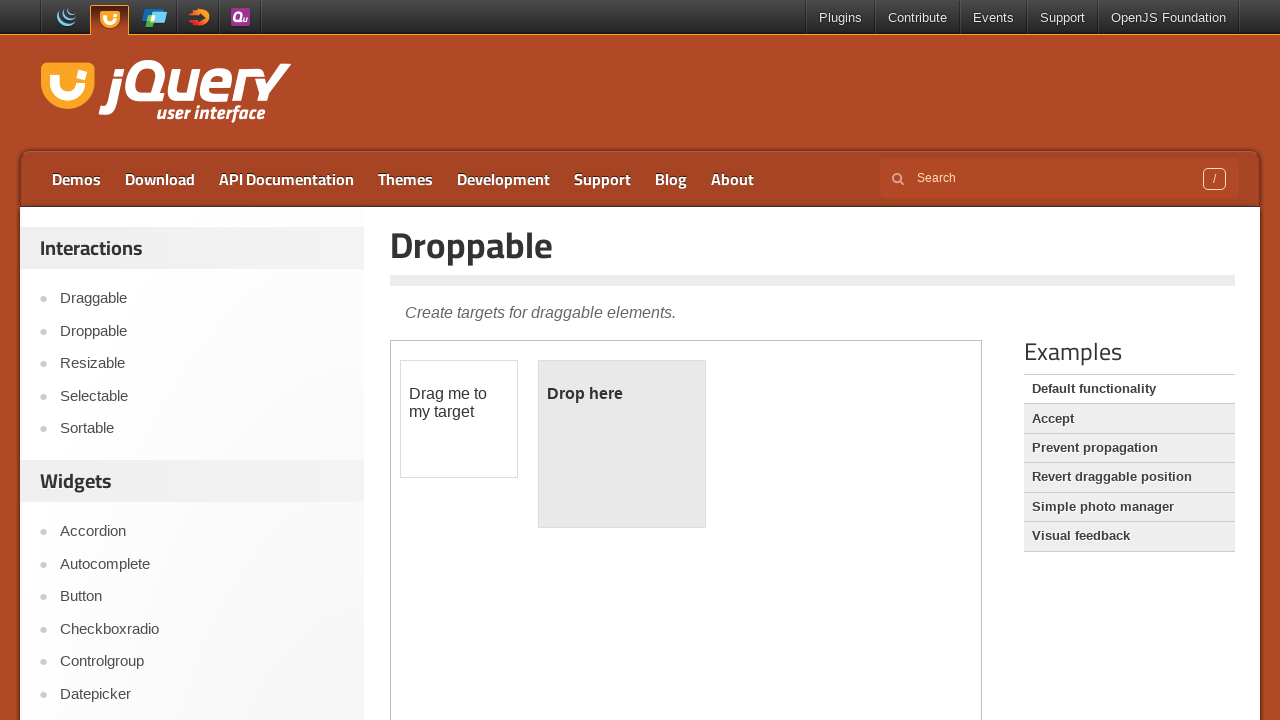

Located and switched to the first iframe
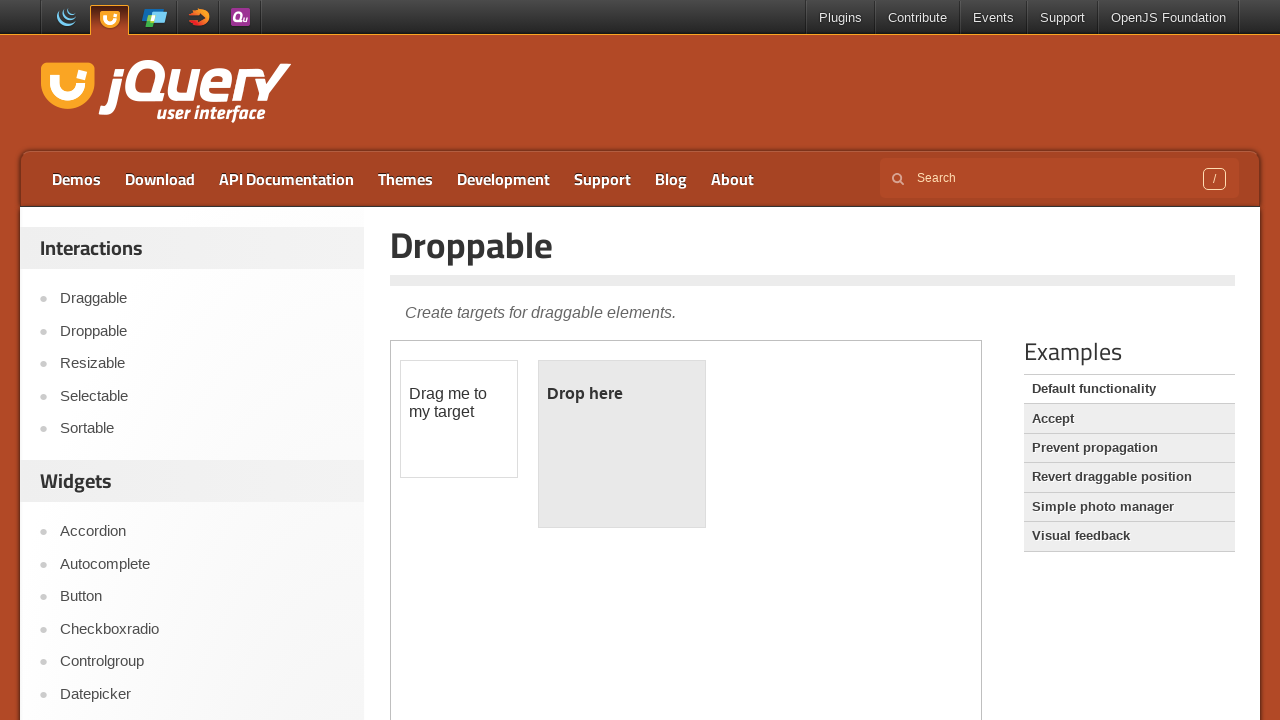

Located draggable element (#draggable) within iframe
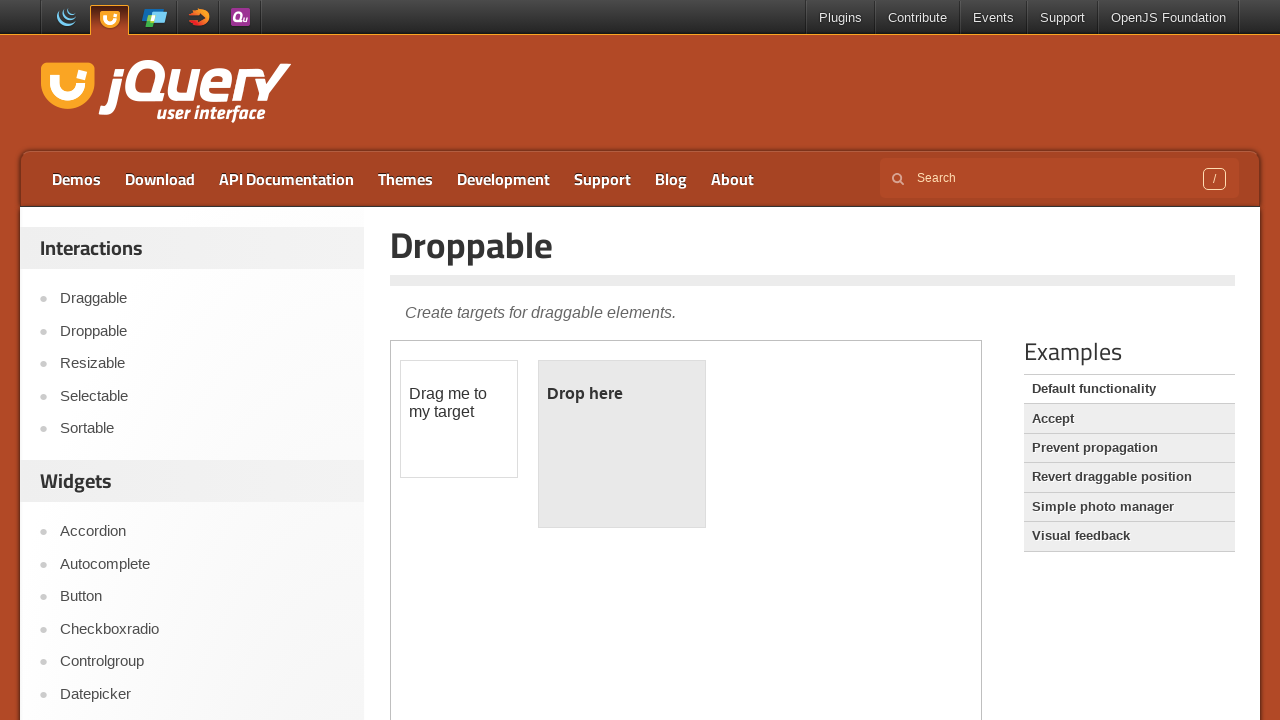

Located droppable element (#droppable) within iframe
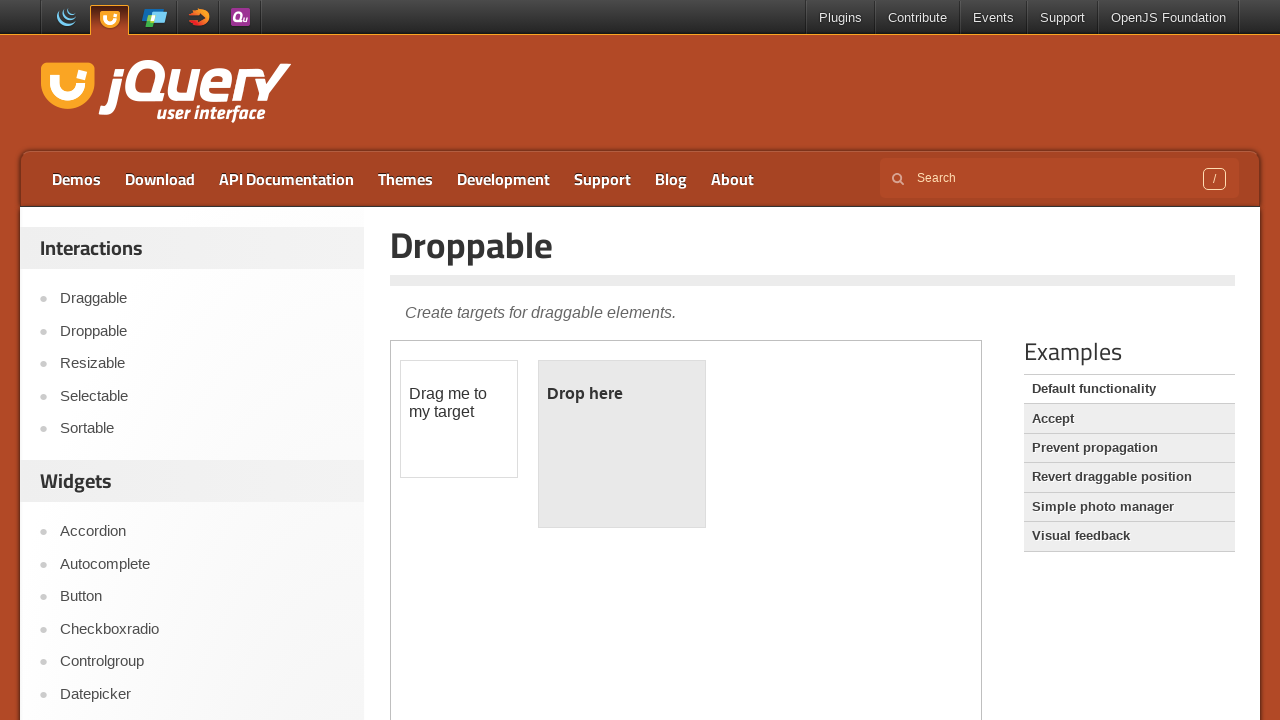

Performed drag and drop operation from draggable to droppable element at (622, 444)
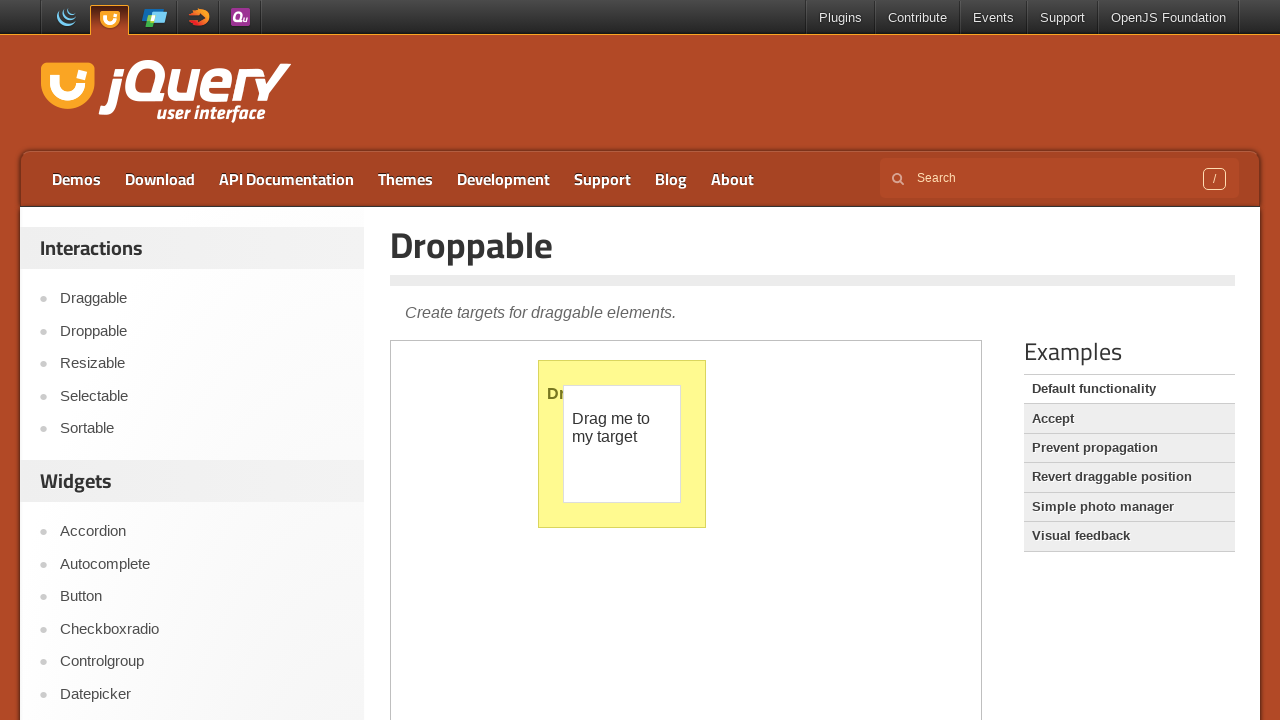

Retrieved text from last demo list item: 'Visual feedback'
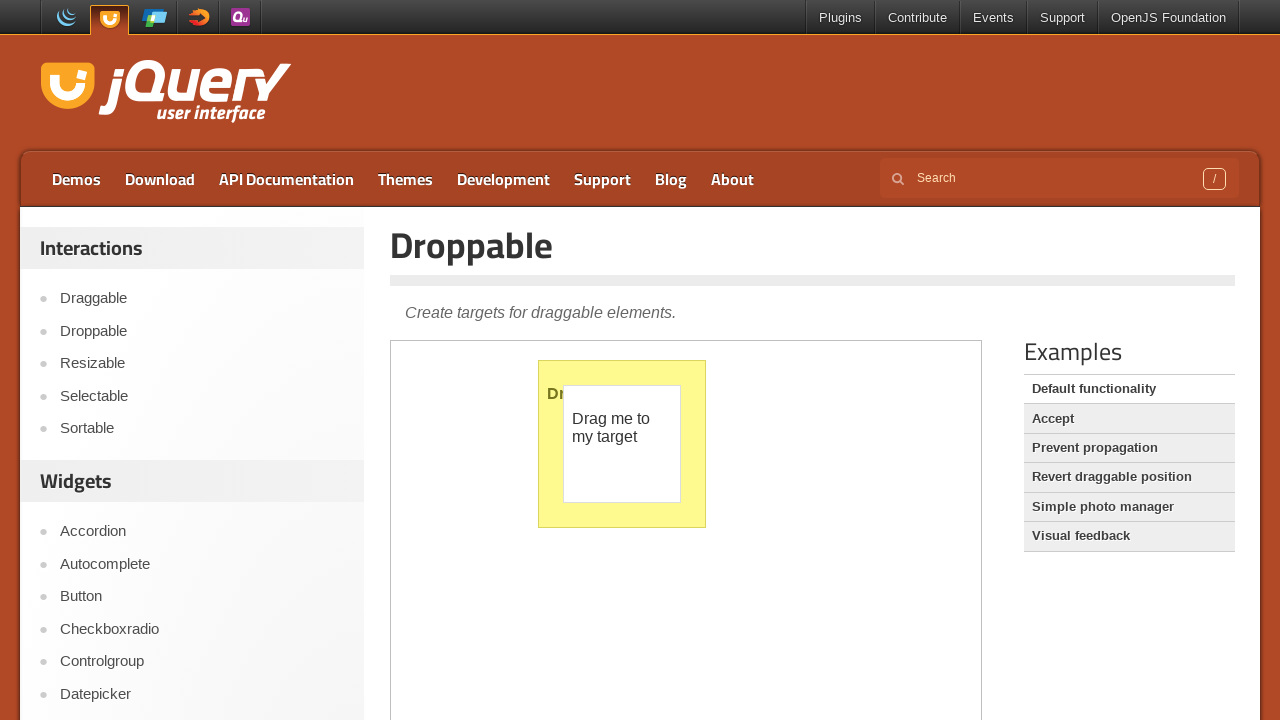

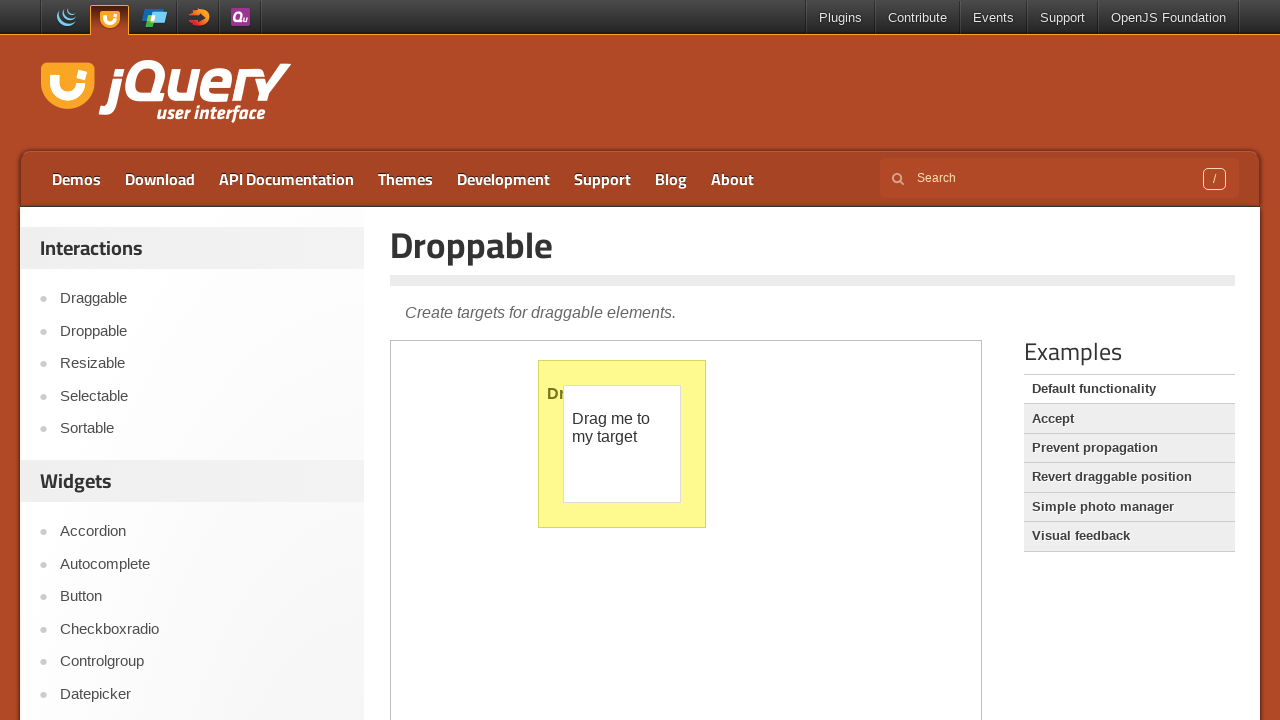